Navigates to the DemoBlaze website and clicks on the "About us" link to verify navigation

Starting URL: https://www.demoblaze.com/index.html

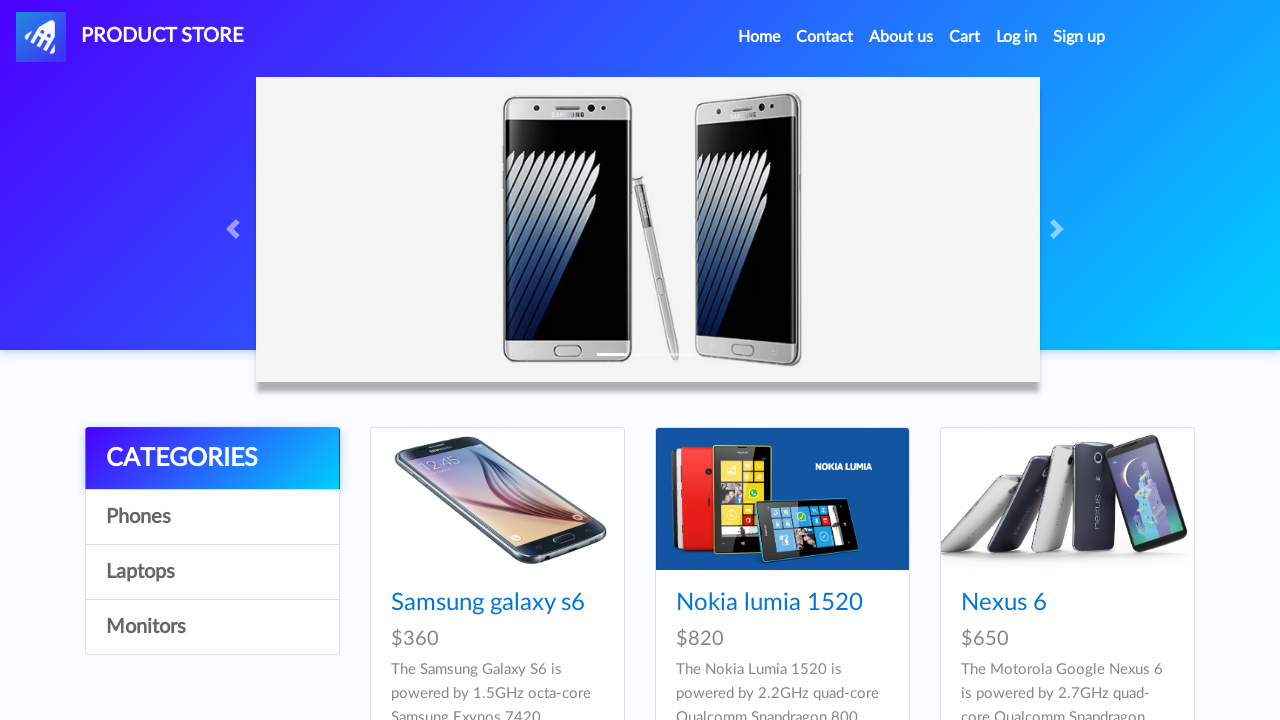

Clicked the 'About us' link on DemoBlaze website at (901, 37) on xpath=//a[contains(text(),'About us')]
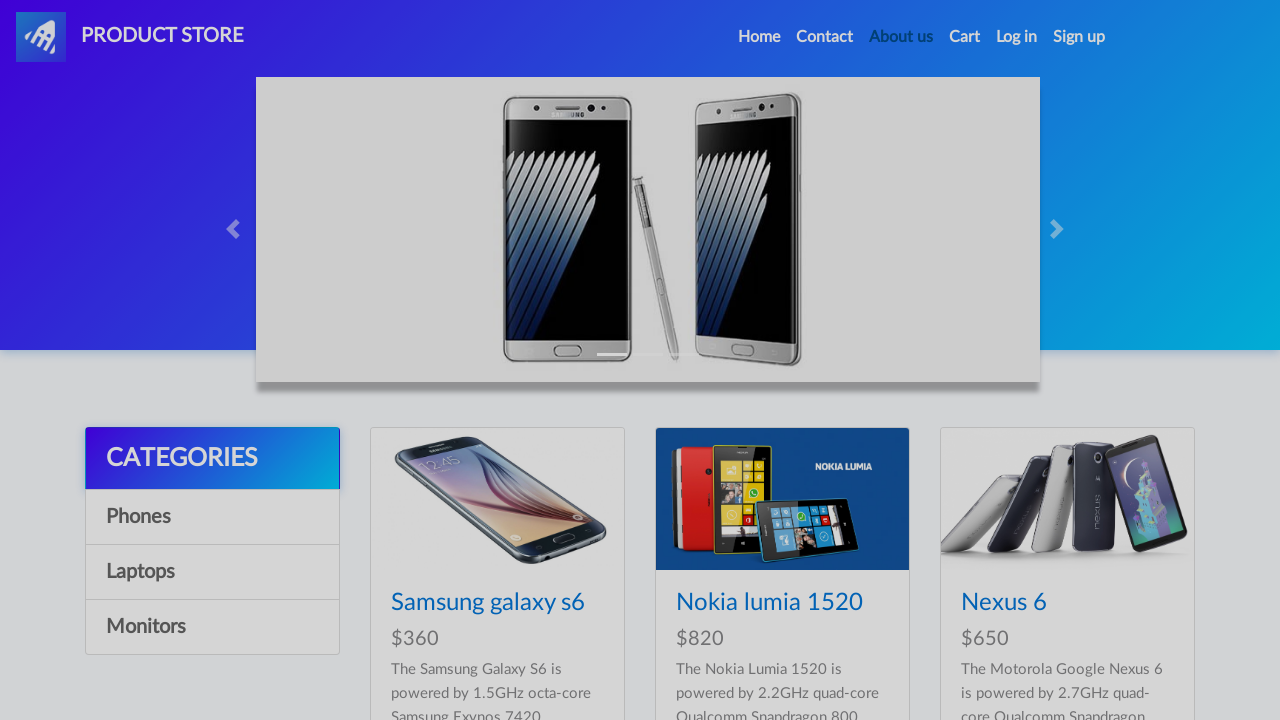

Waited for About Us modal/page to load
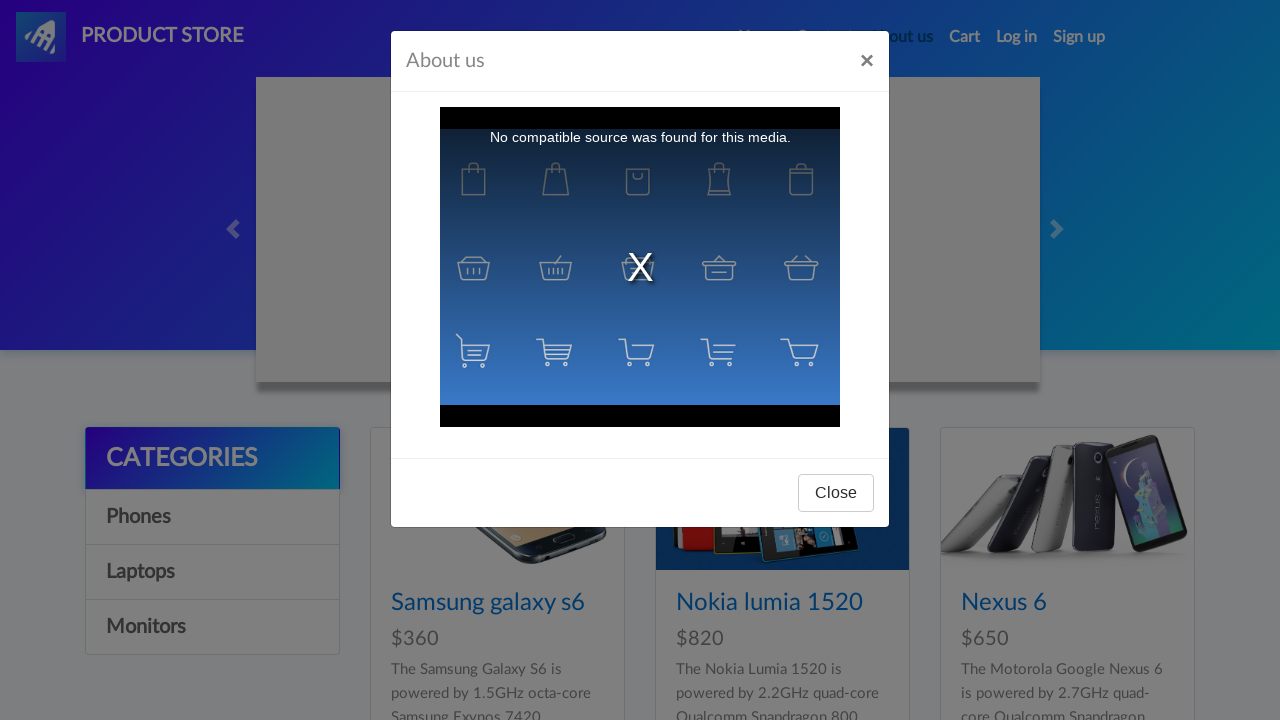

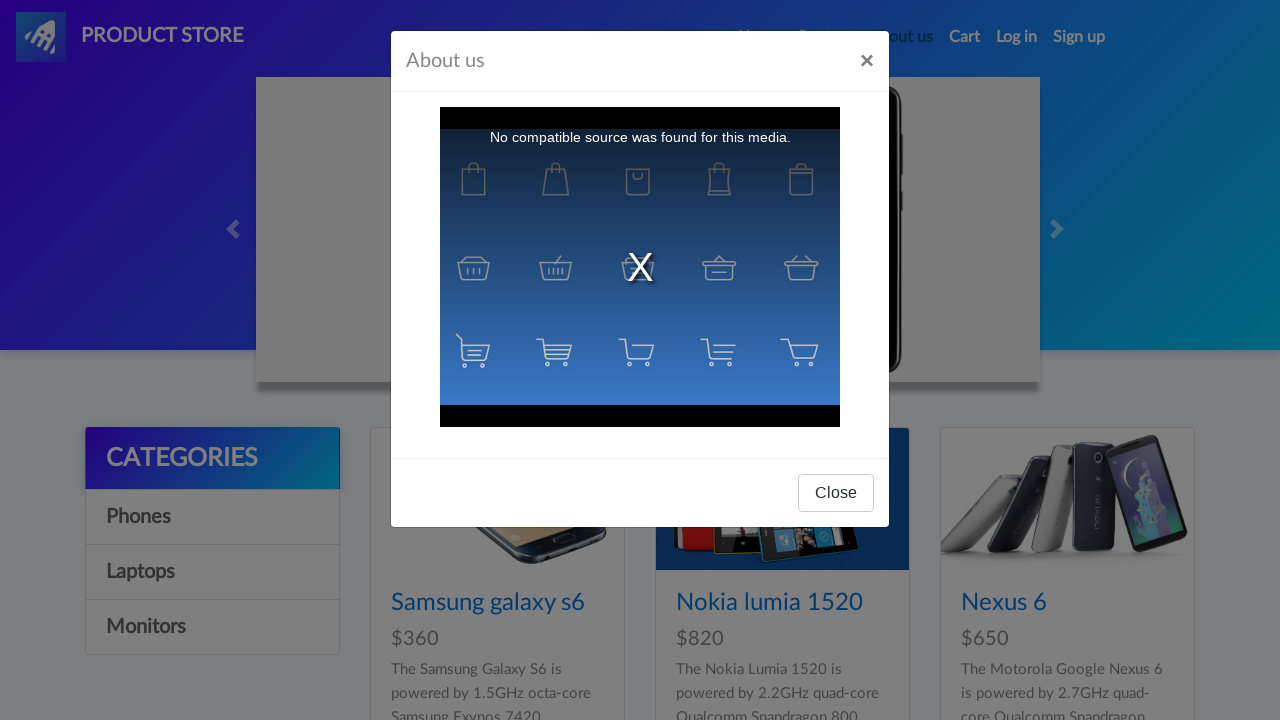